Tests for error boundaries and graceful degradation by loading the page and checking for error boundary components.

Starting URL: https://axis6.app

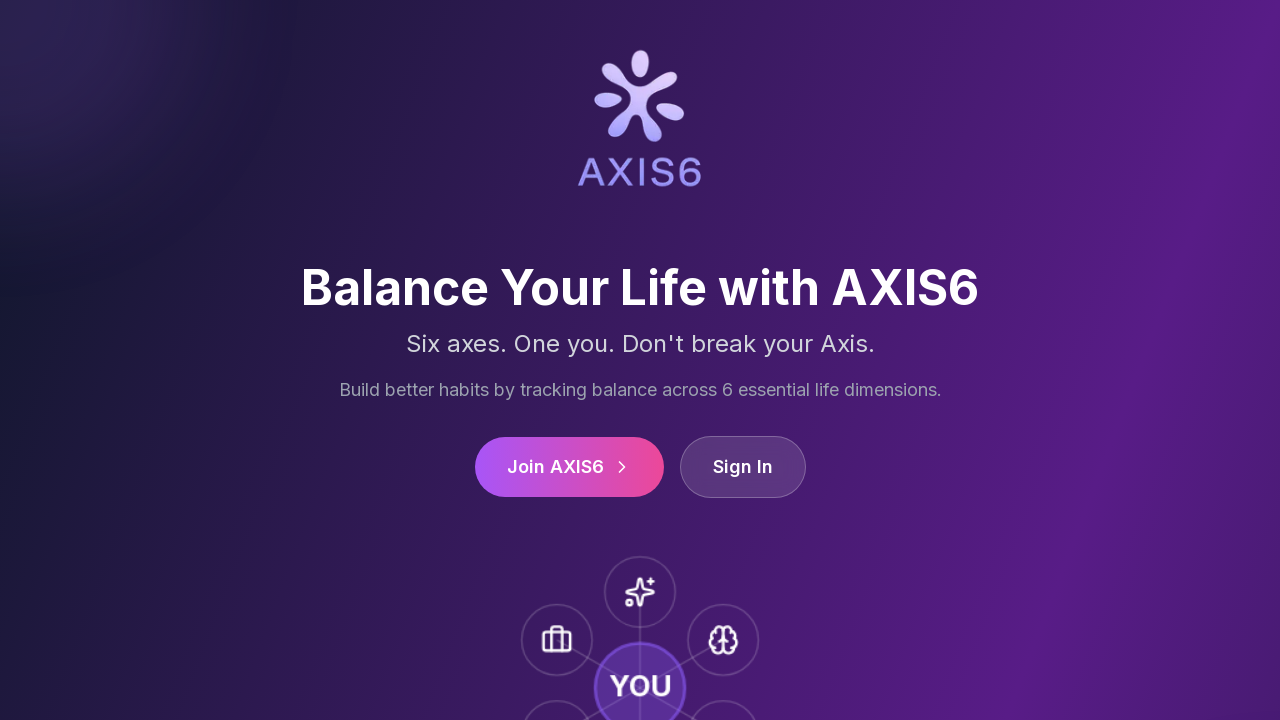

Navigated to https://axis6.app
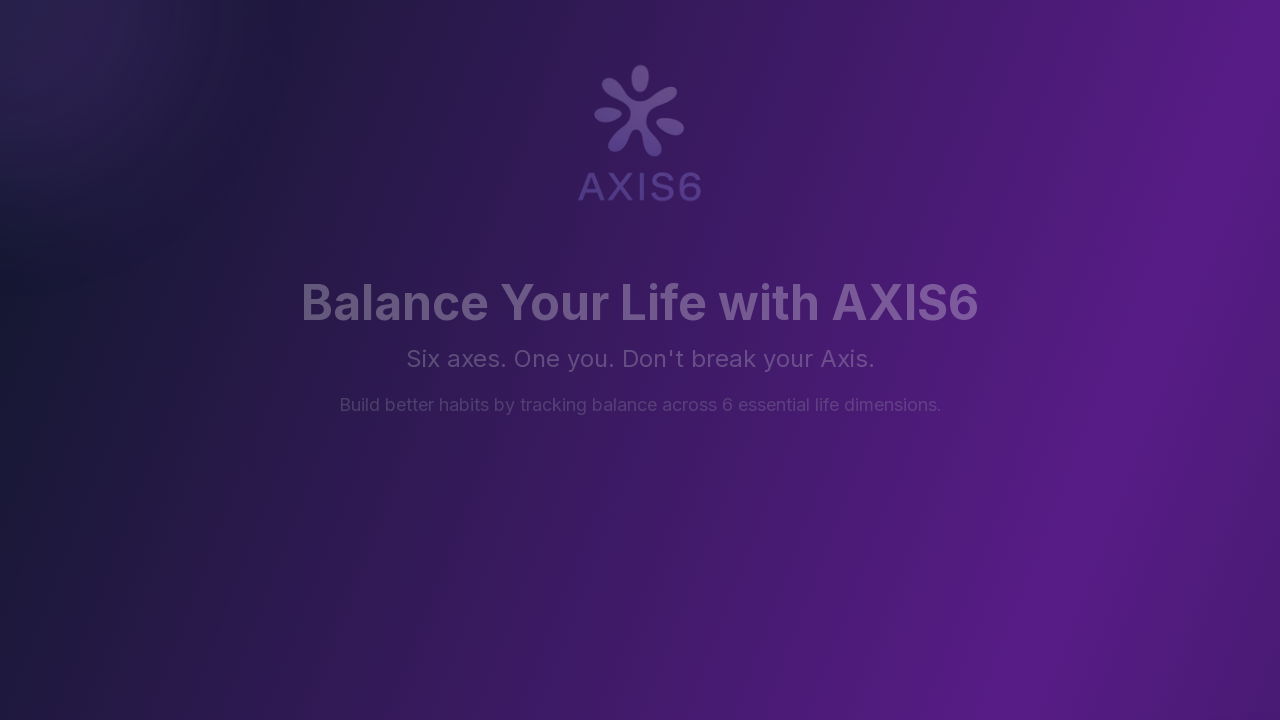

Waited 2 seconds for page to fully load
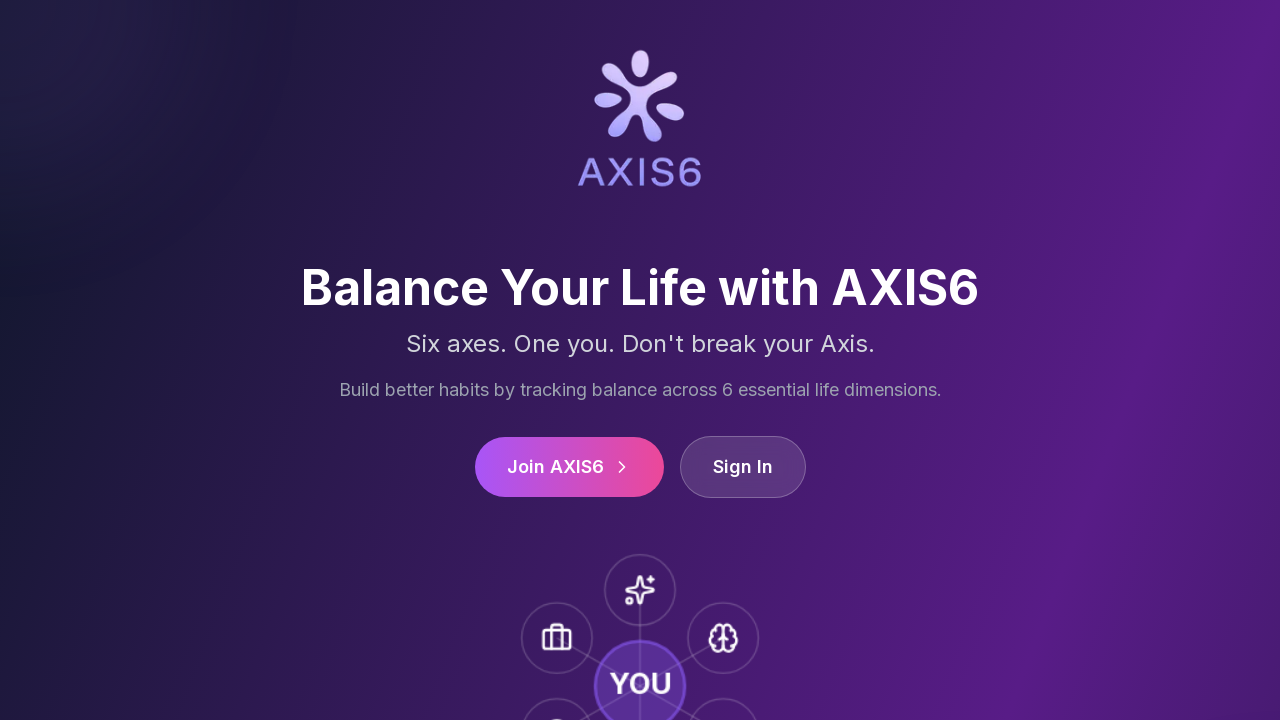

Located error boundary components
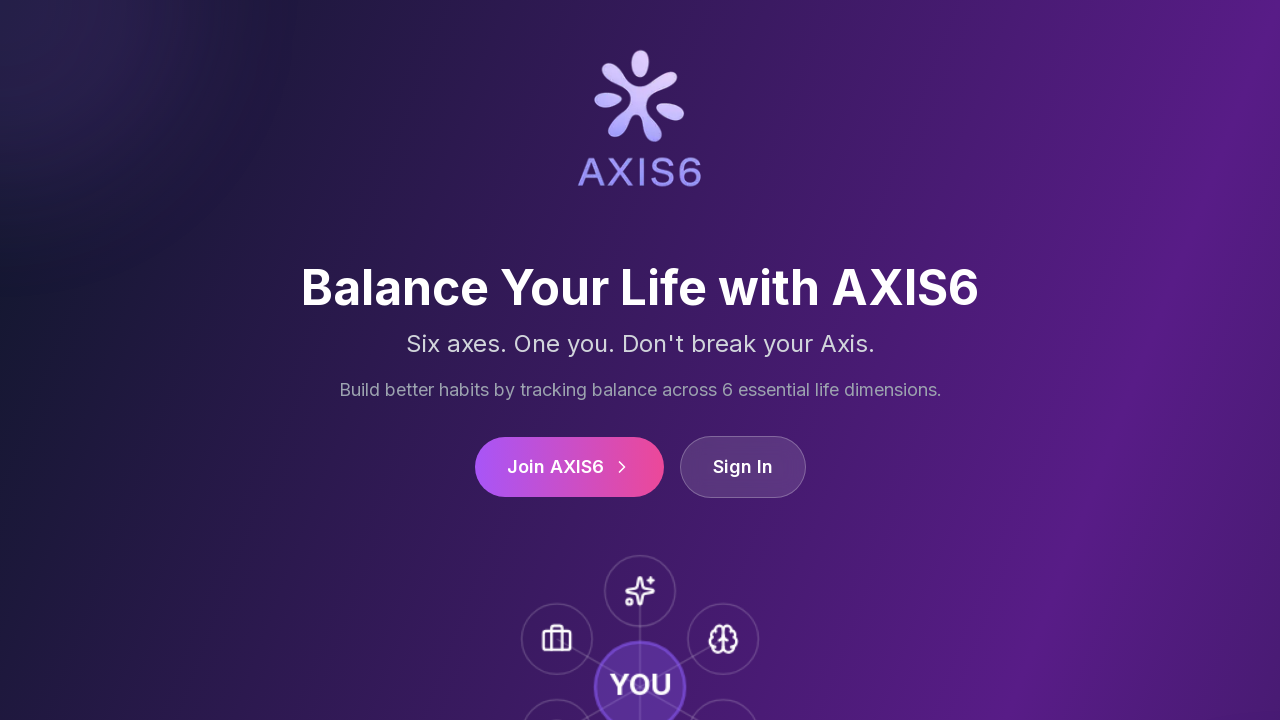

Found 0 error boundary components on page
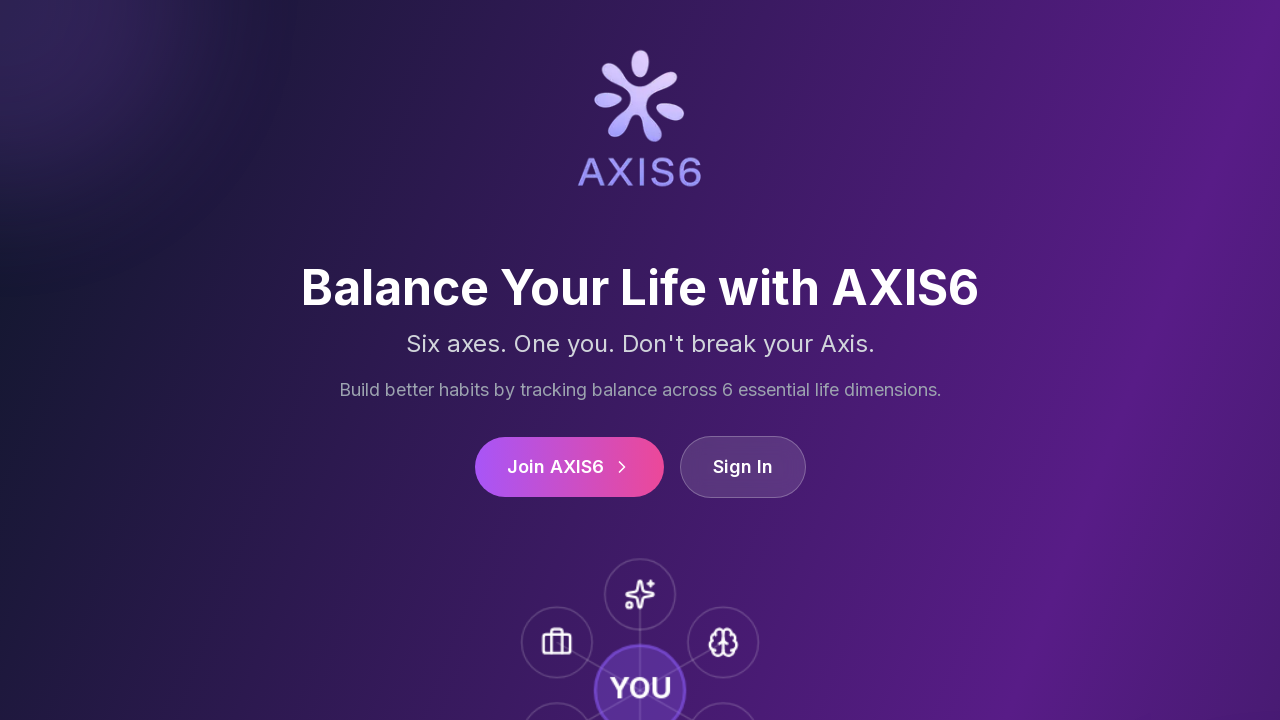

Page reached domcontentloaded state - error boundaries & graceful degradation test complete
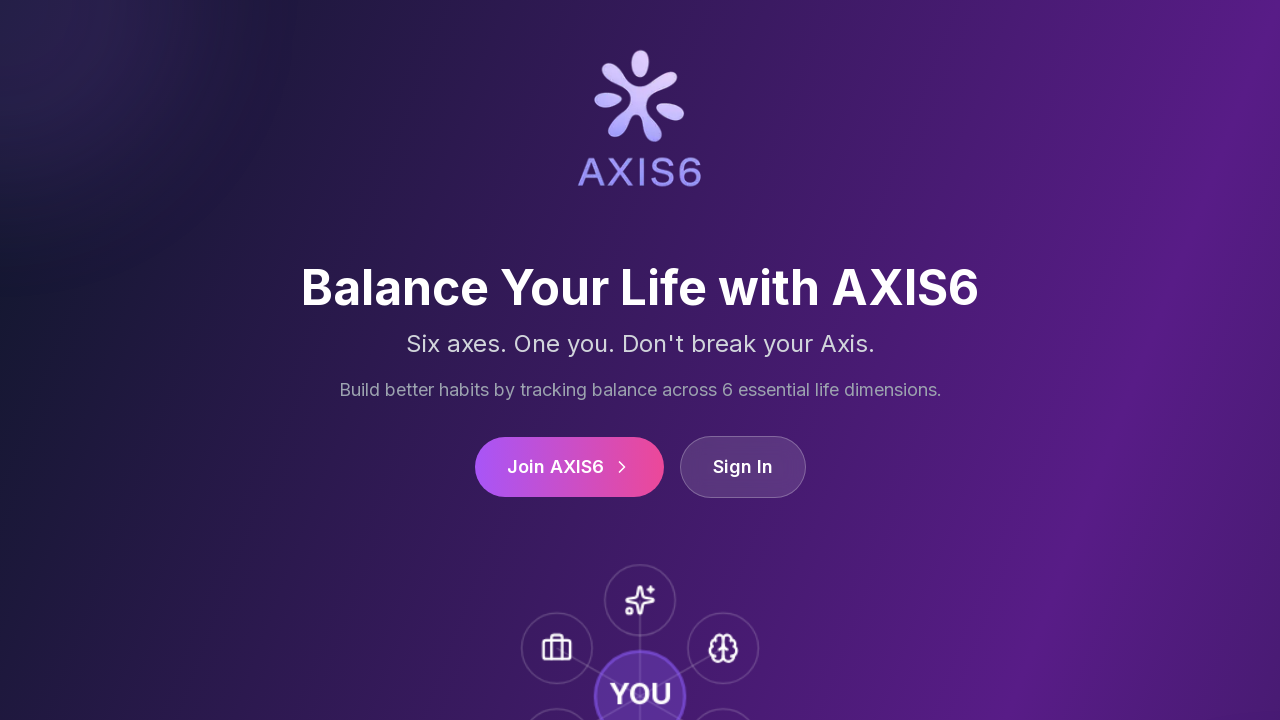

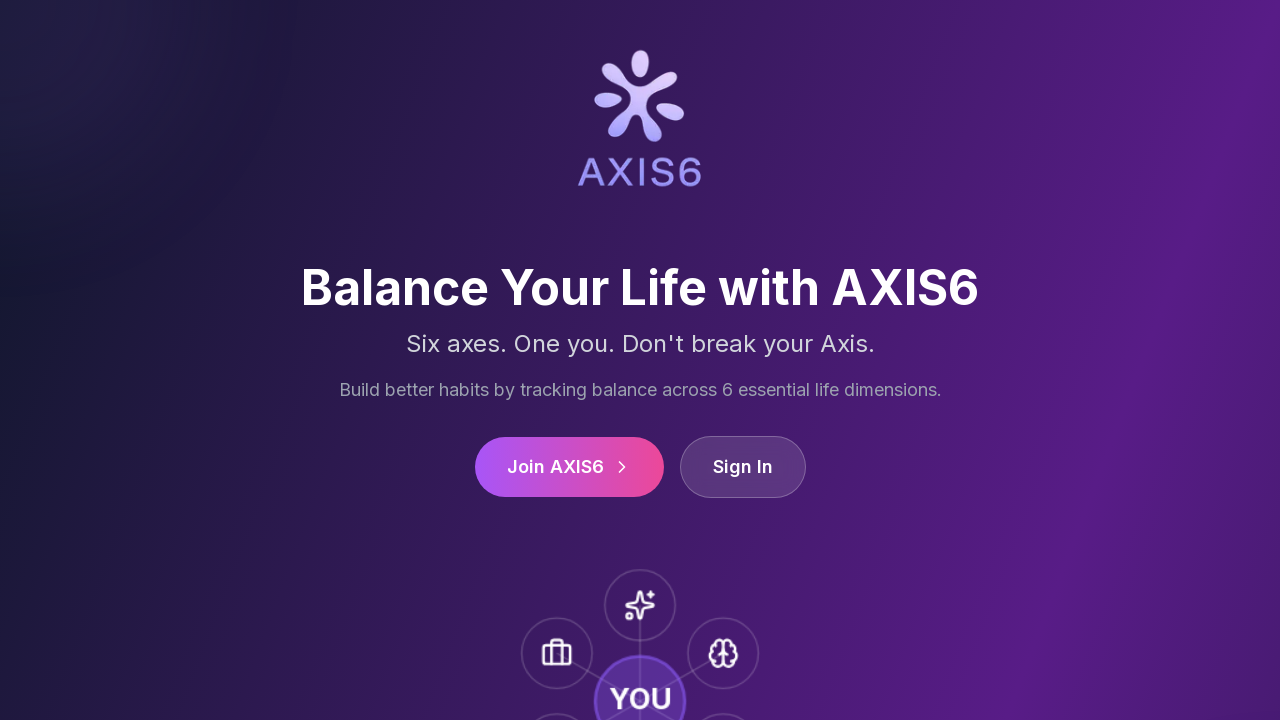